Tests explicit/fluent wait functionality by clicking a button to start a timer, waiting for an element to appear, and then handling an alert dialog.

Starting URL: https://seleniumpractise.blogspot.com/2016/08/how-to-use-explicit-wait-in-selenium.html

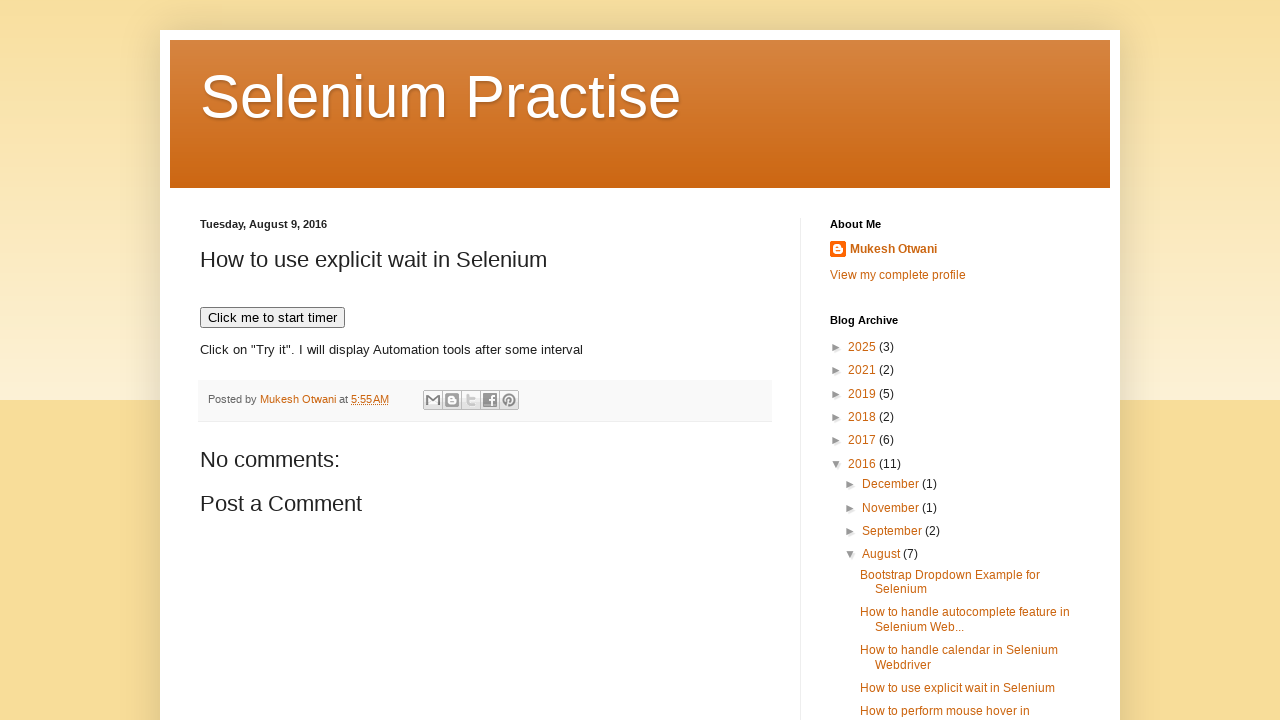

Clicked 'Click me to start timer' button to initiate the timer at (272, 318) on xpath=//button[normalize-space()='Click me to start timer']
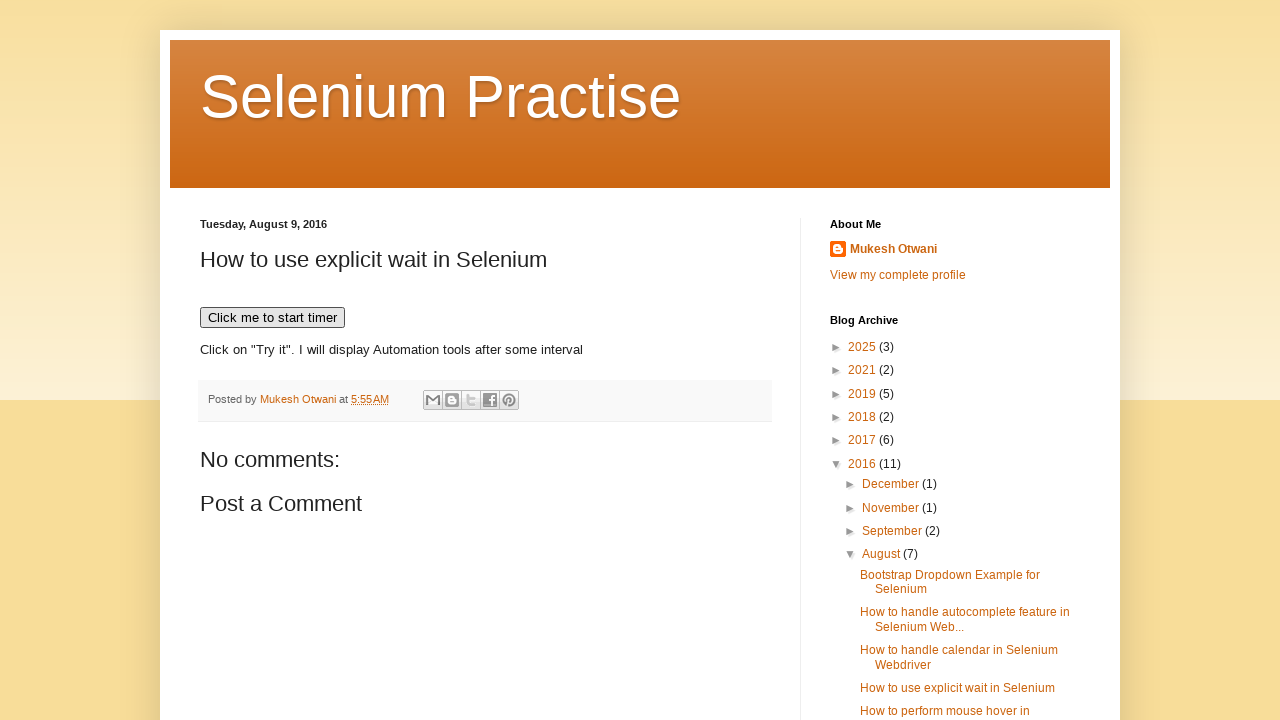

Waited for demo element to display timer completion text
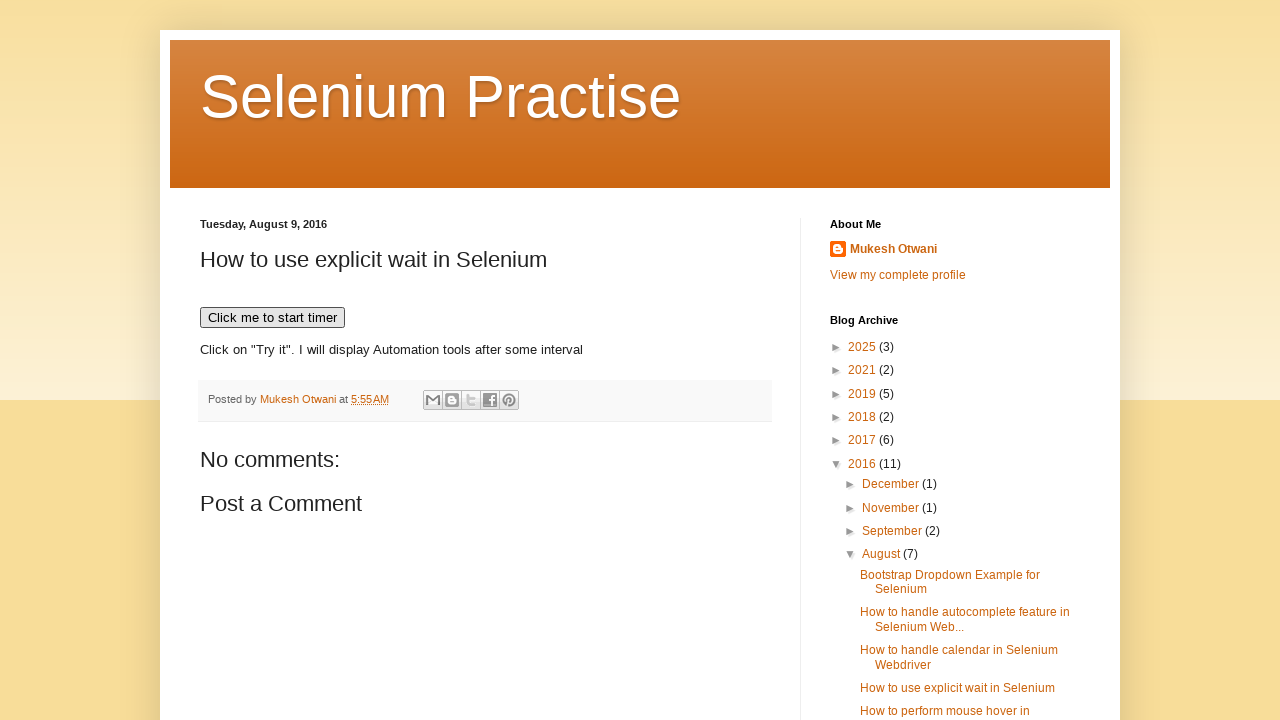

Set up alert dialog handler to accept alerts
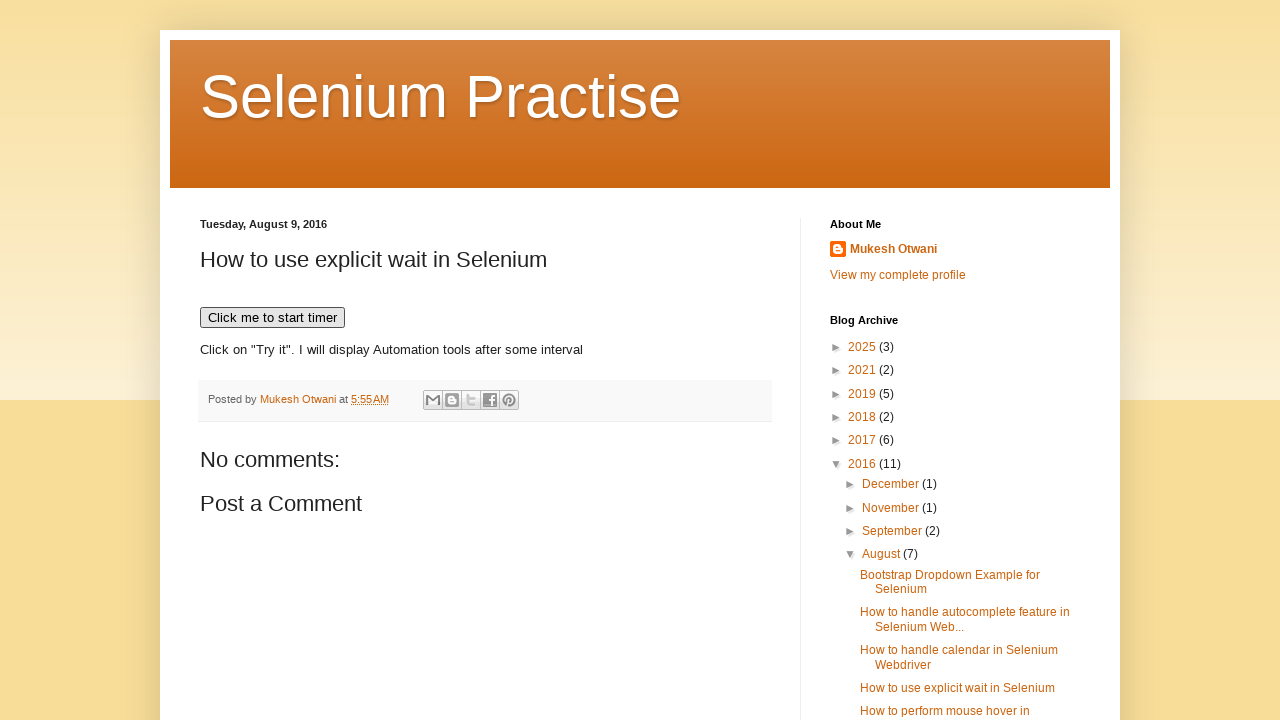

Retrieved demo element text content after timer completion
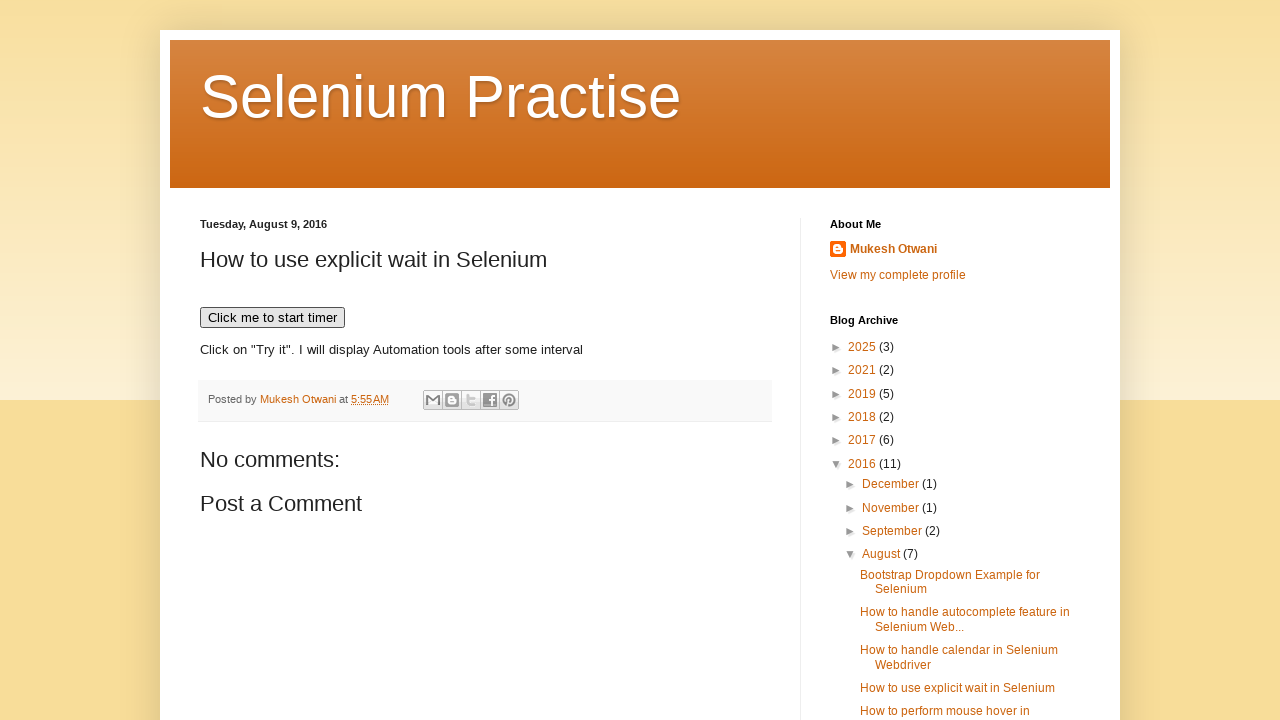

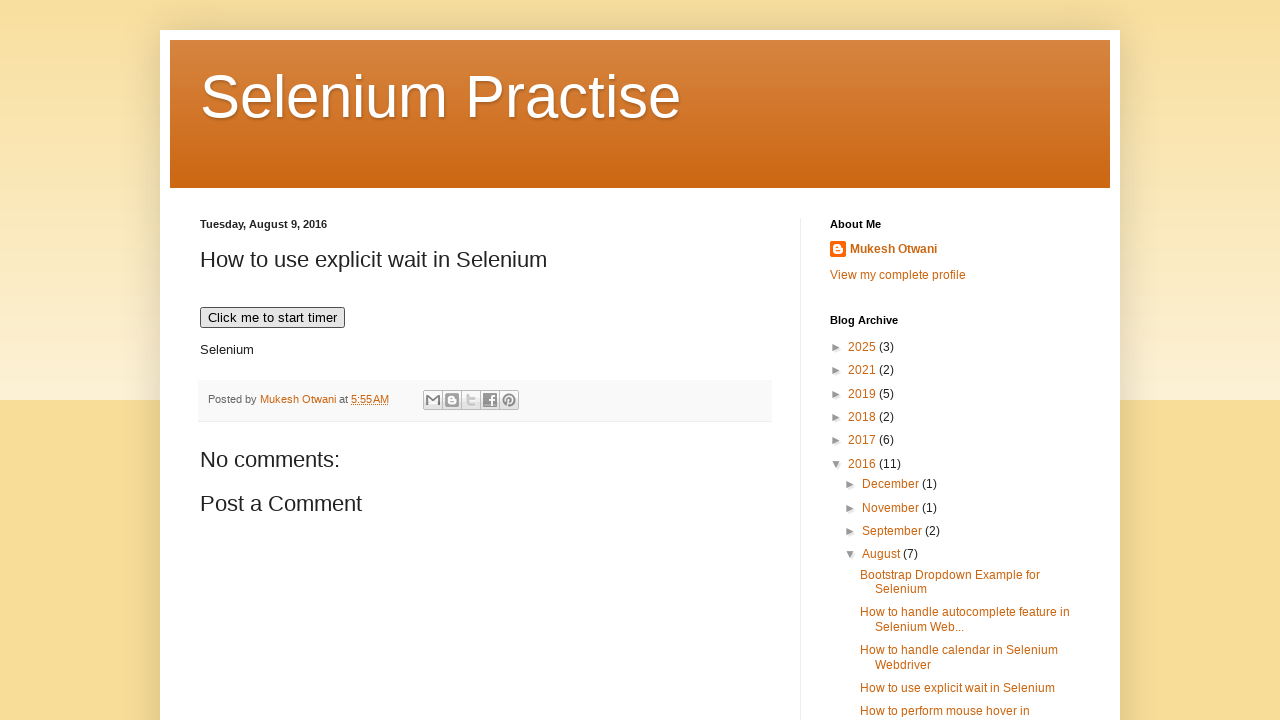